Tests keyboard shortcut functionality by pressing ALT+F1 to trigger a dialog and then pressing ESCAPE to dismiss it

Starting URL: https://www.jqueryscript.net/demo/keyboard-shortcut-handling/

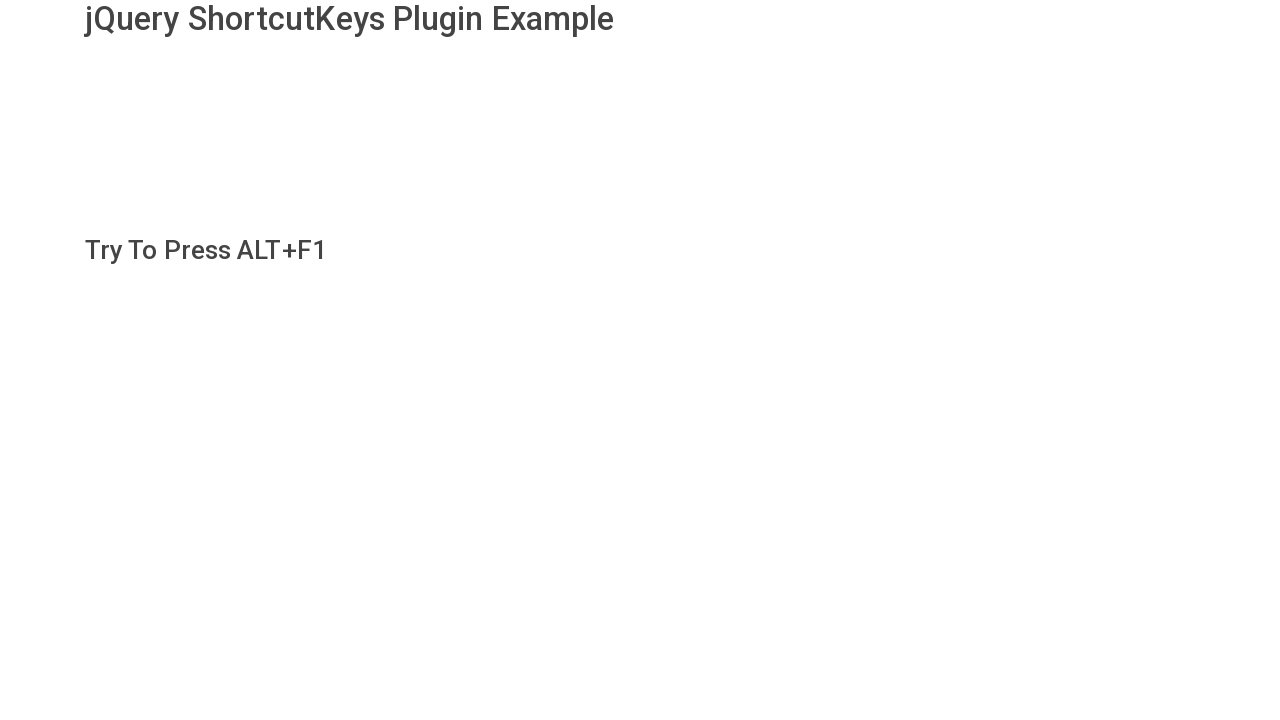

Pressed ALT+F1 keyboard shortcut to trigger dialog
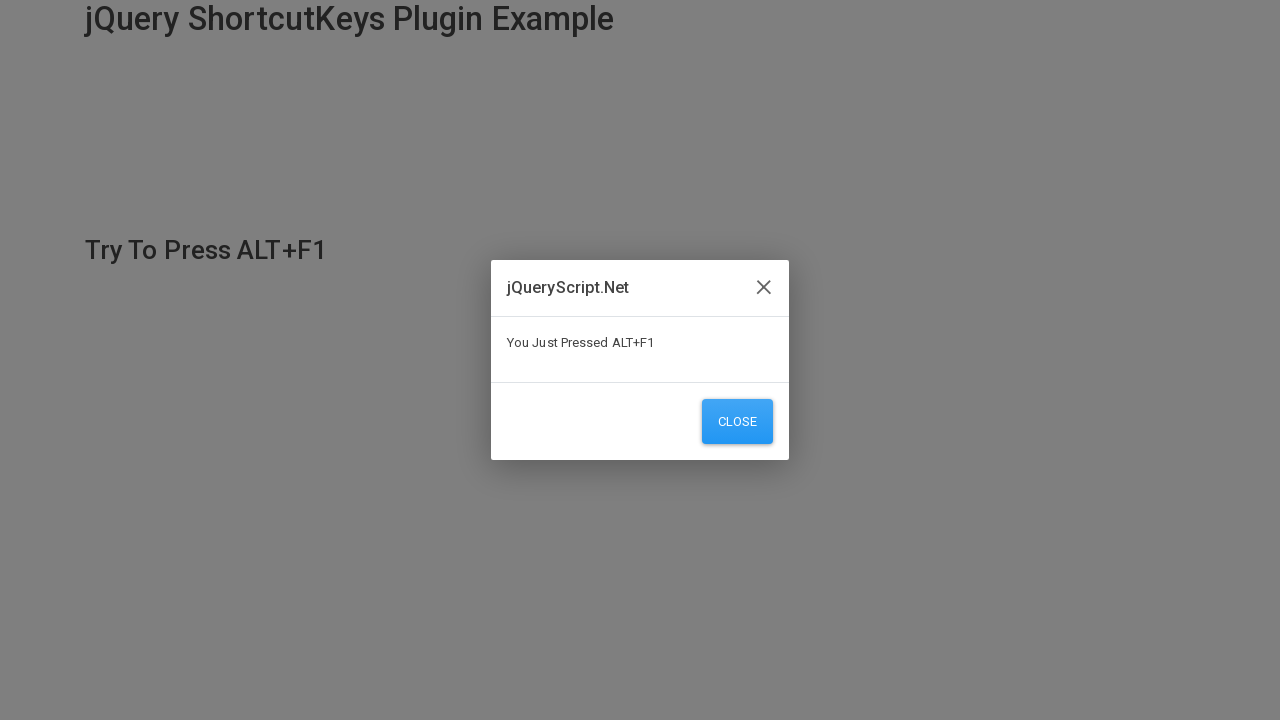

Waited 2 seconds for dialog to appear
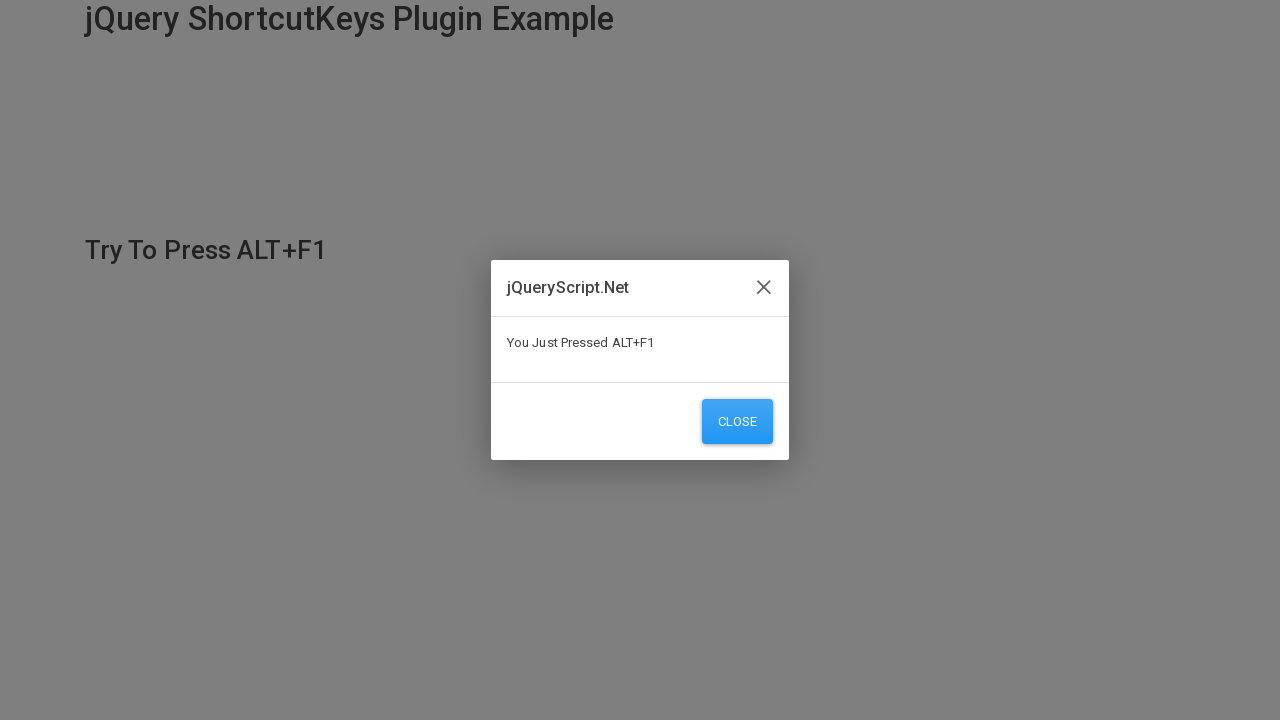

Pressed ESCAPE to dismiss the dialog
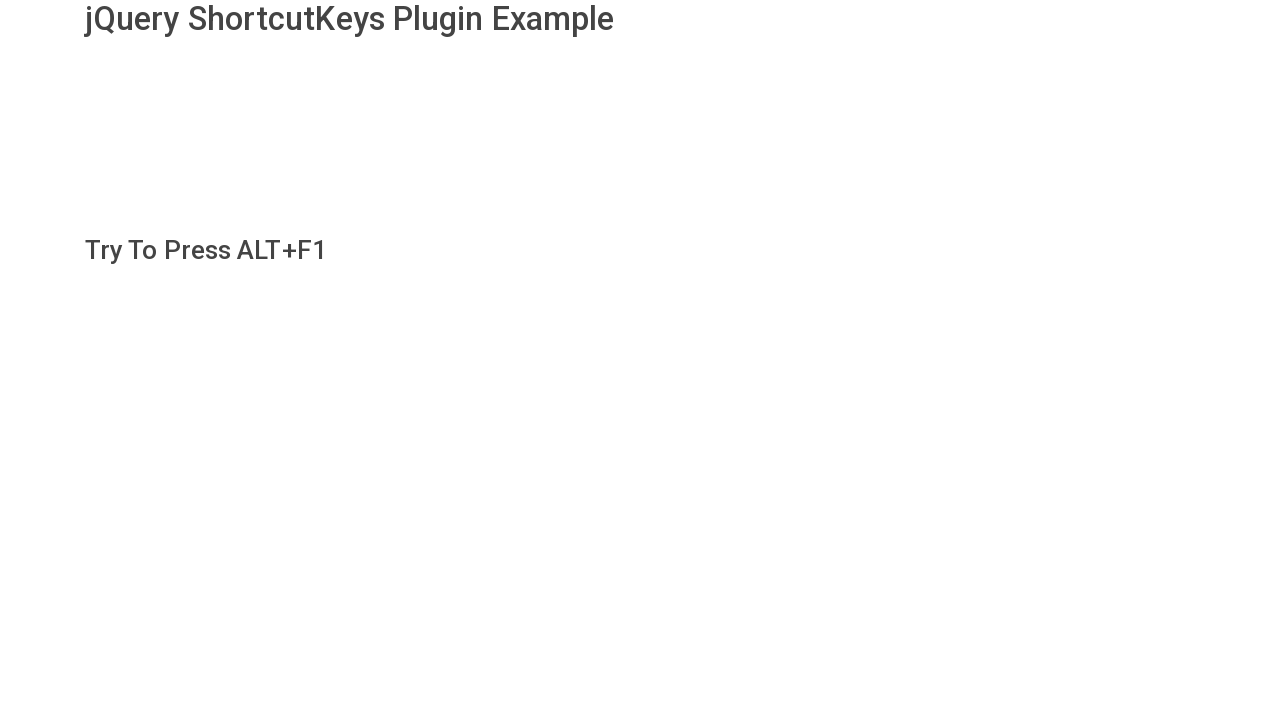

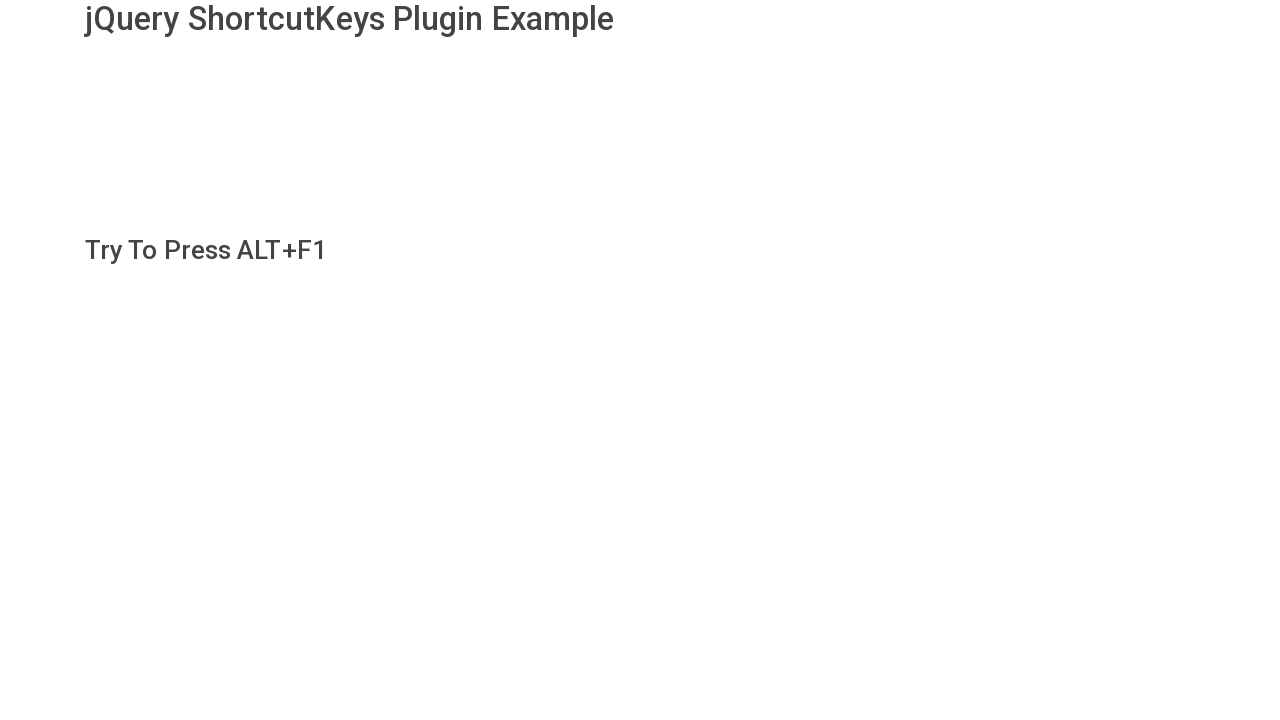